Tests scrolling to bring a specific element (last paragraph) into view

Starting URL: https://bonigarcia.dev/selenium-webdriver-java/long-page.html

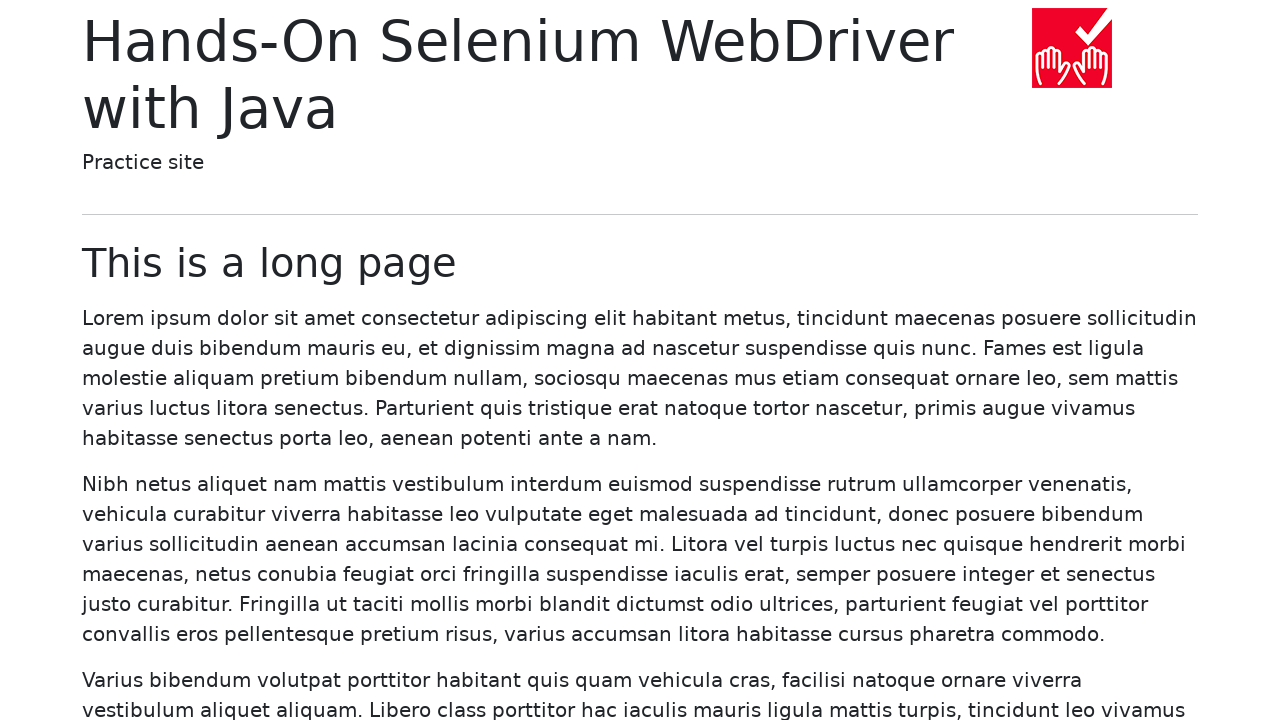

Navigated to long-page.html
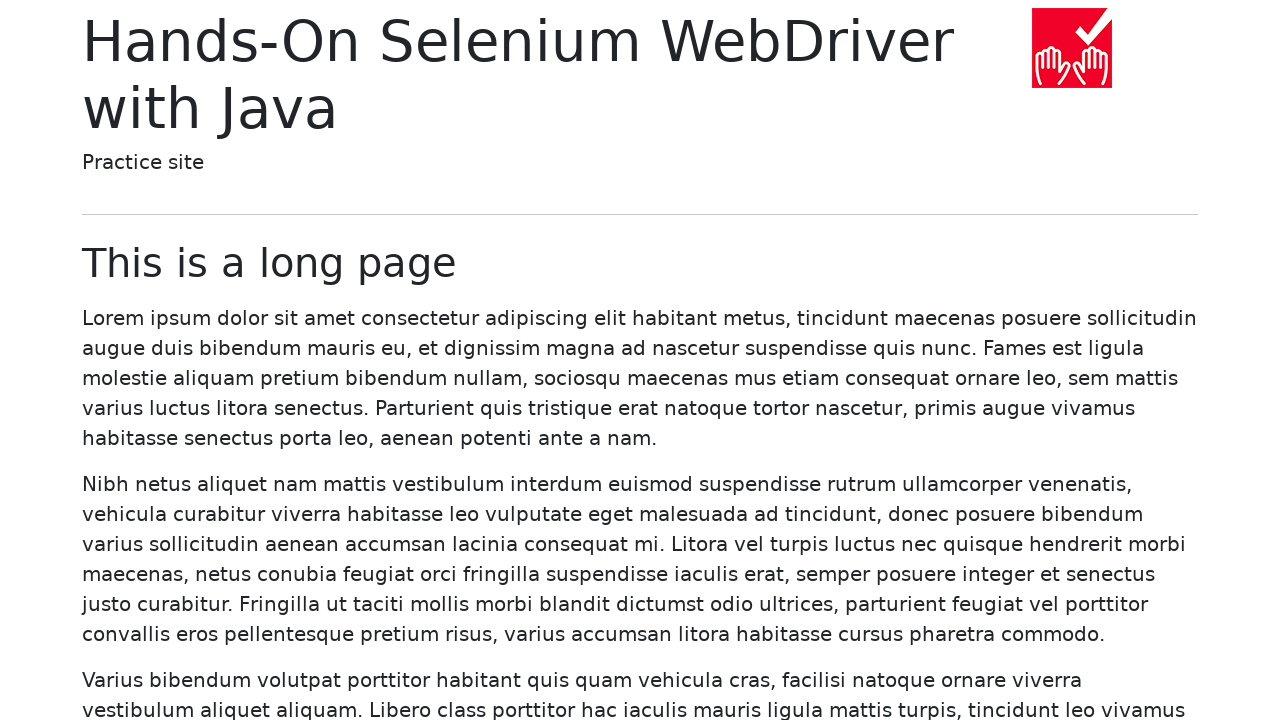

Located the last paragraph element
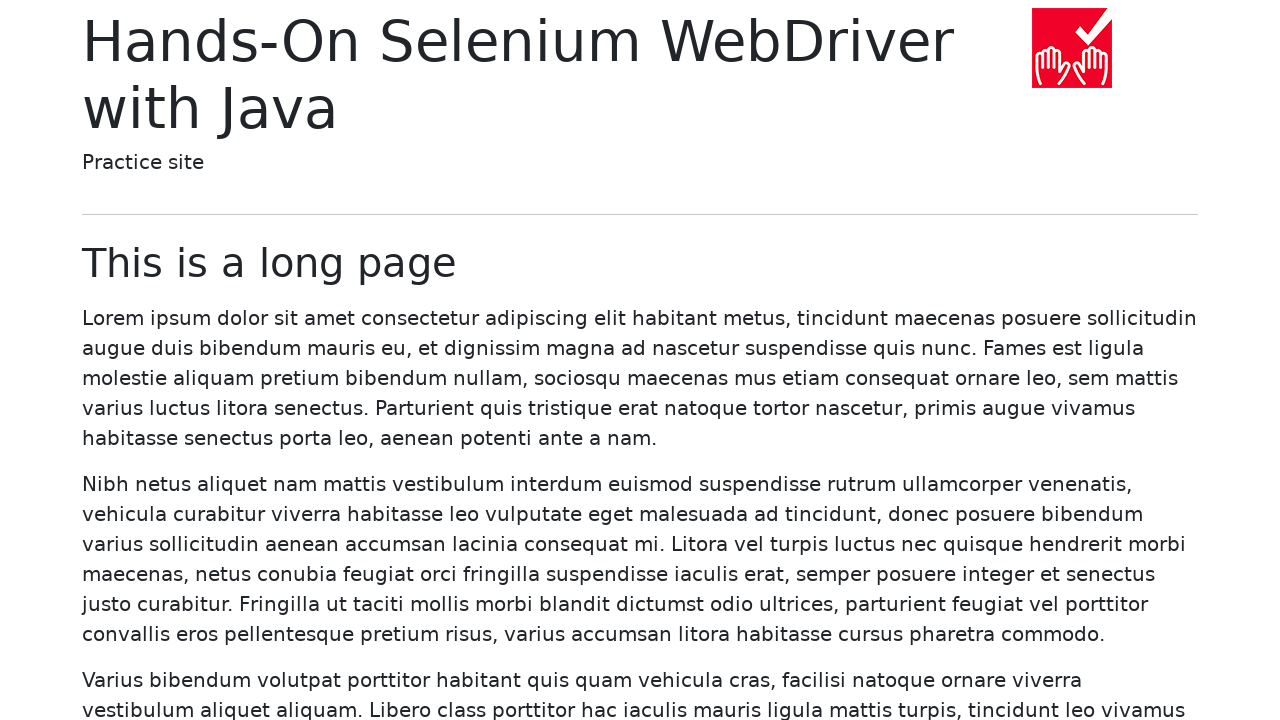

Scrolled the last paragraph into view
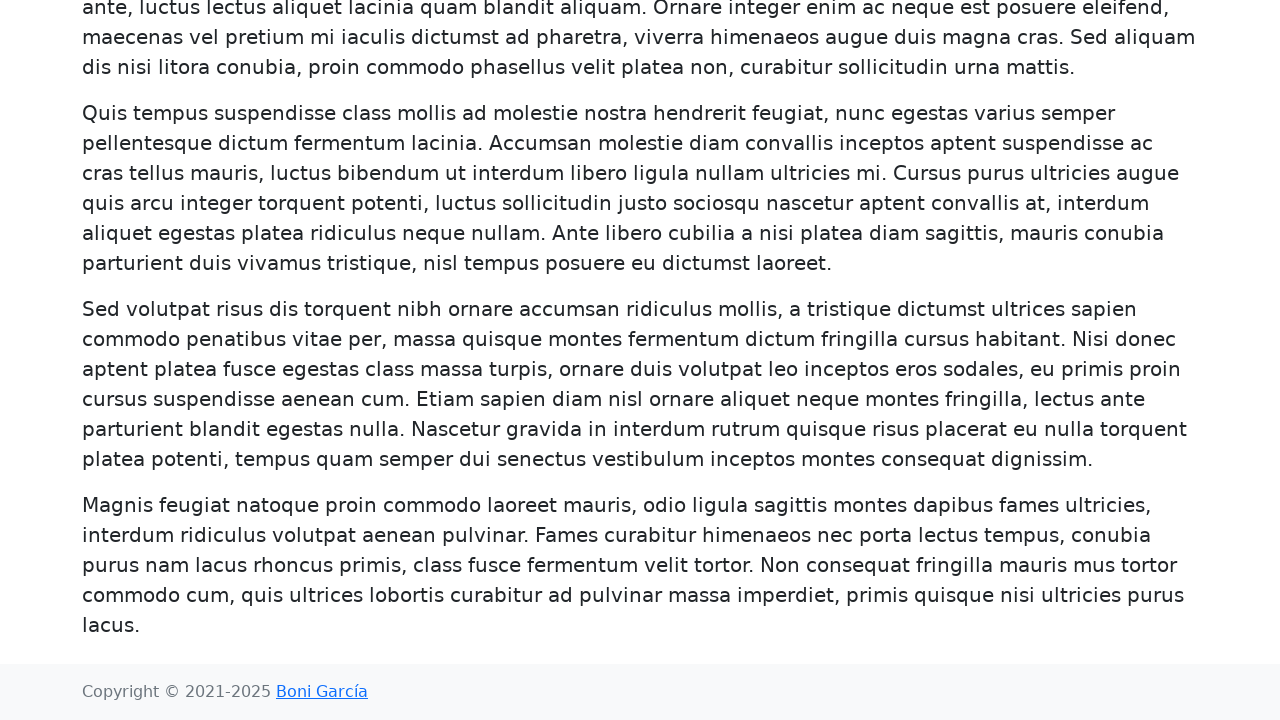

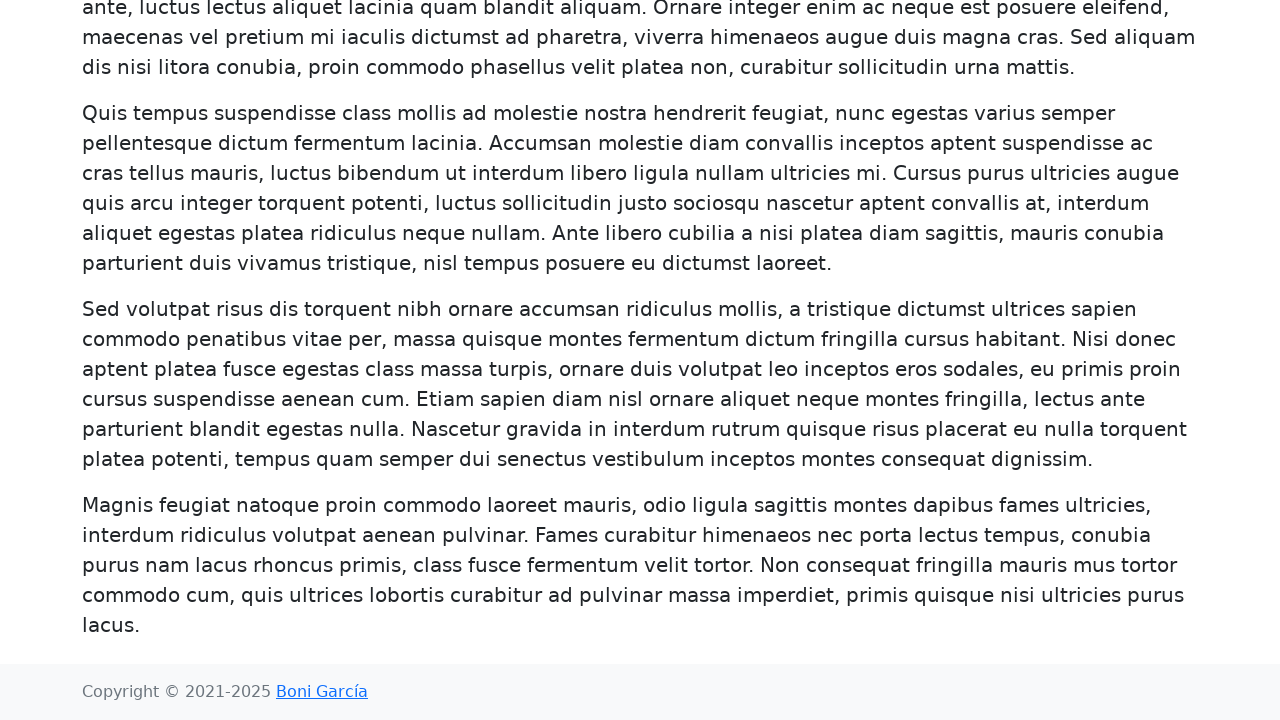